Tests navigation to the Form page and verifies the URL changes correctly.

Starting URL: http://uitest.duodecadits.com/

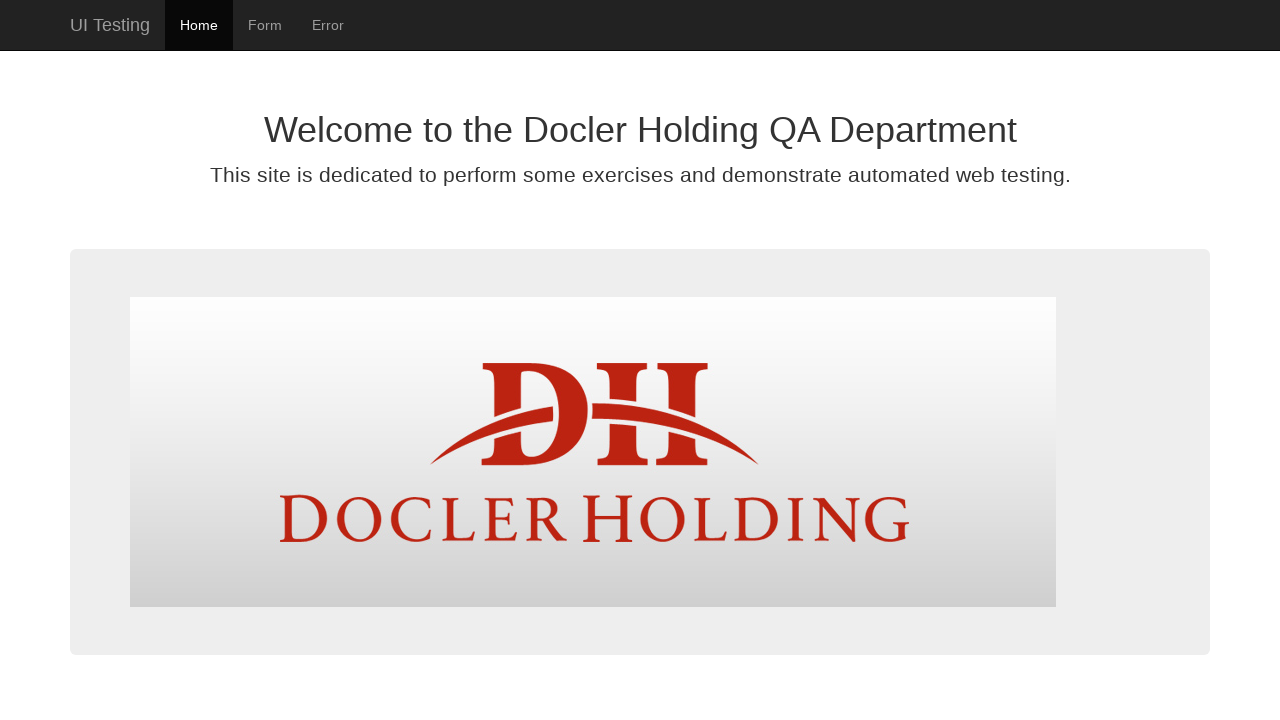

Clicked Form button at (265, 25) on #form
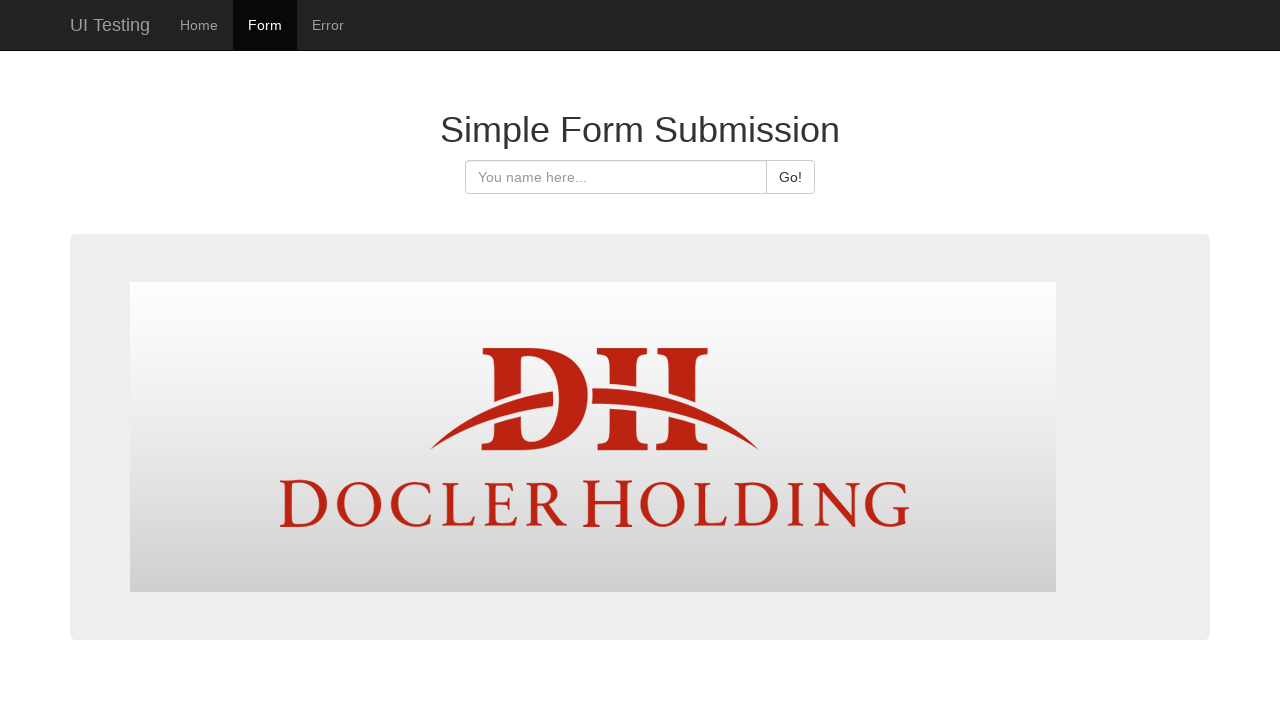

Retrieved current URL
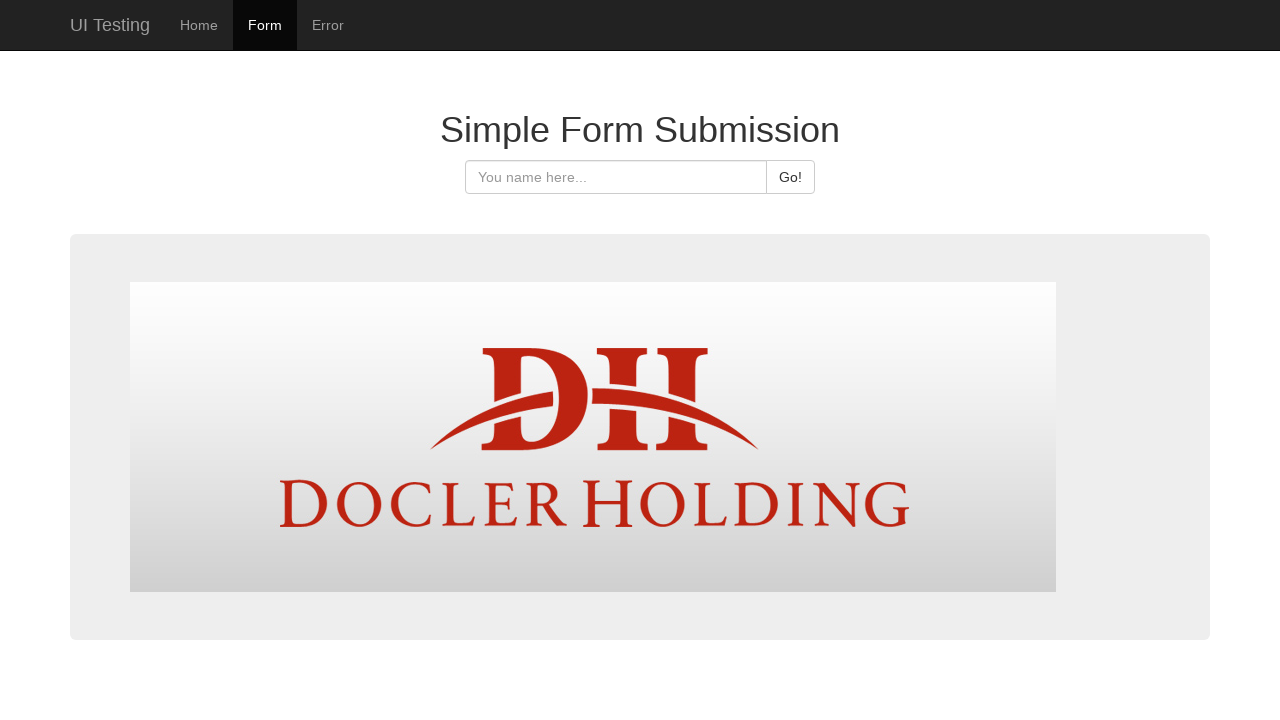

Verified URL is form page: http://uitest.duodecadits.com/form.html
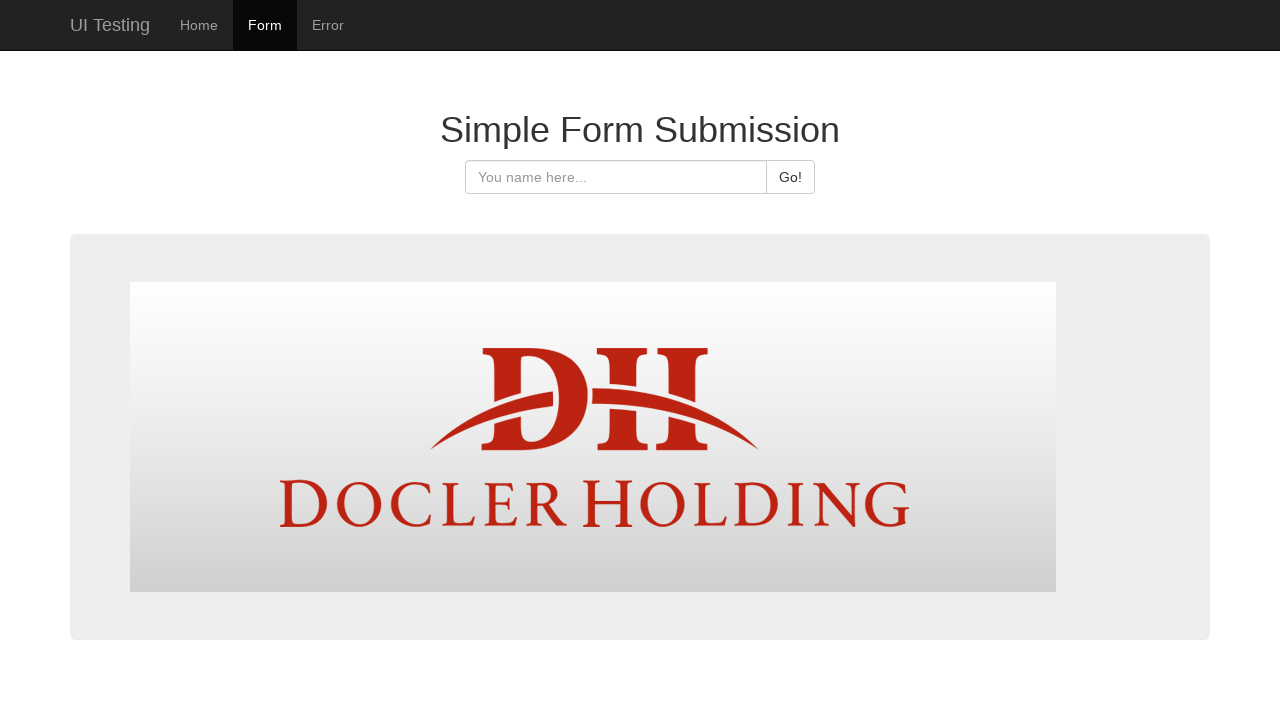

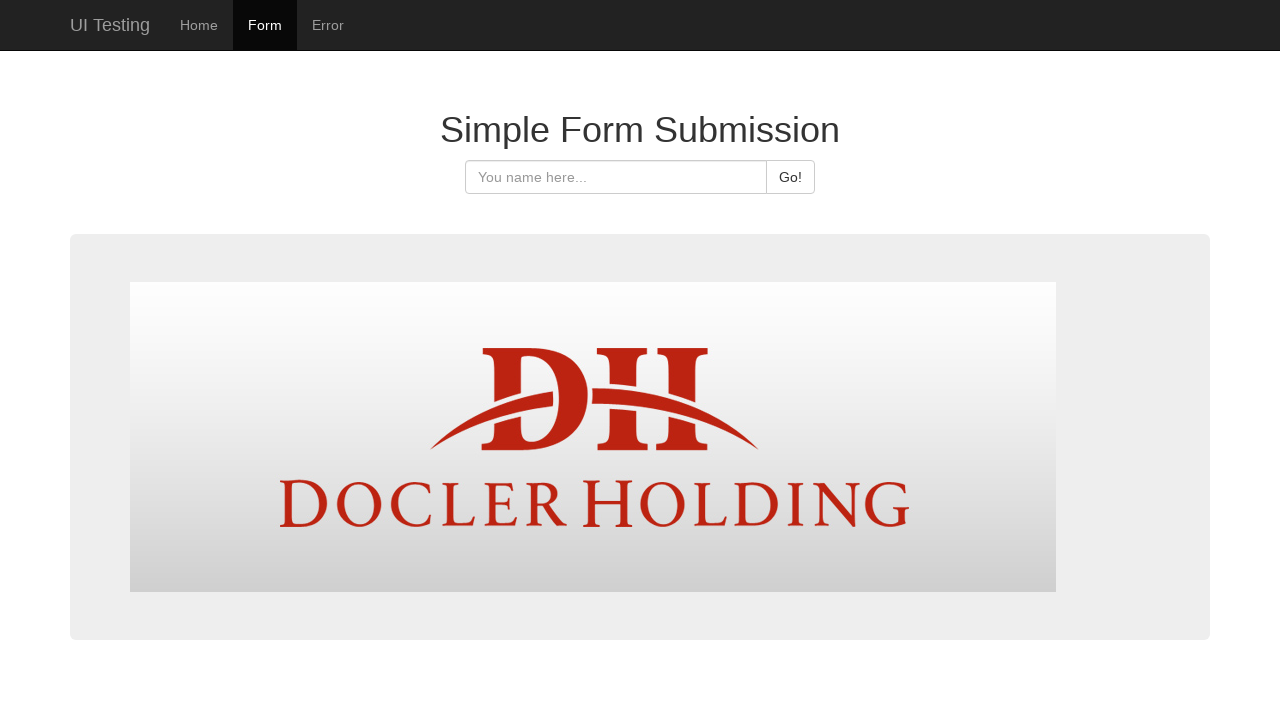